Tests sorting products by price (low to high) using the default sorting dropdown on the shop page.

Starting URL: http://practice.automationtesting.in

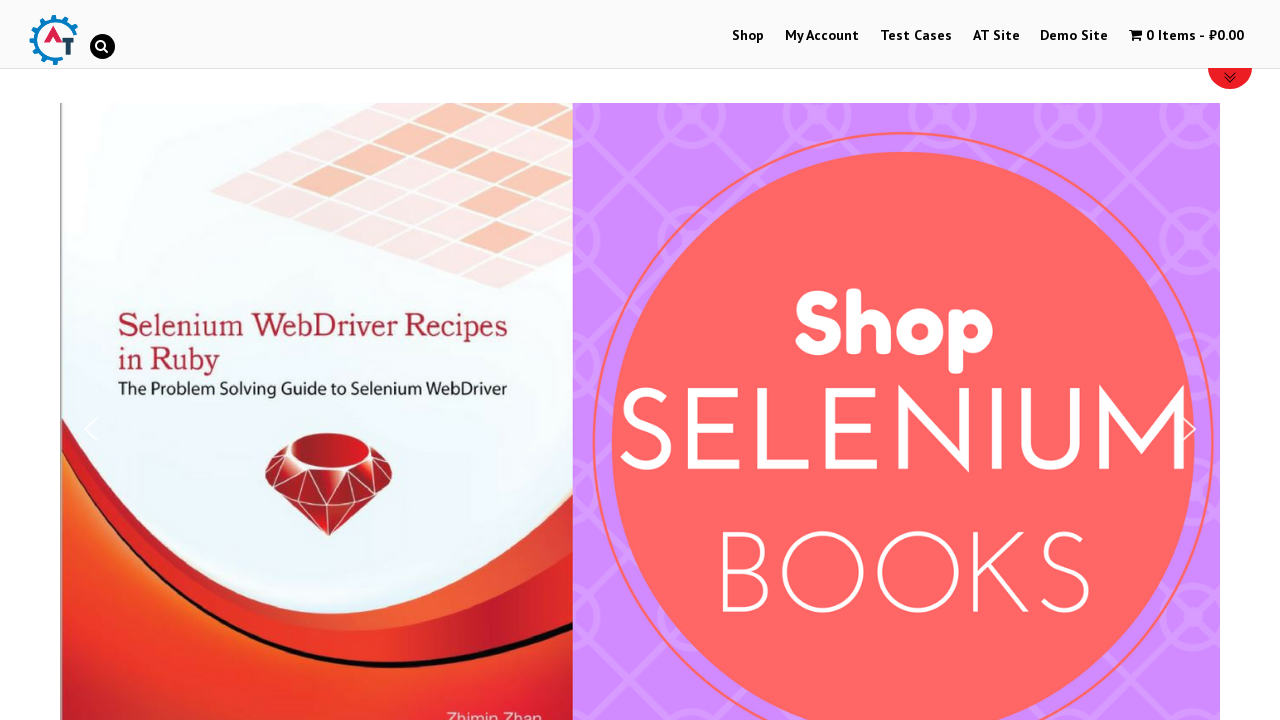

Clicked on Shop menu to navigate to shop page at (748, 36) on xpath=//a[normalize-space()='Shop']
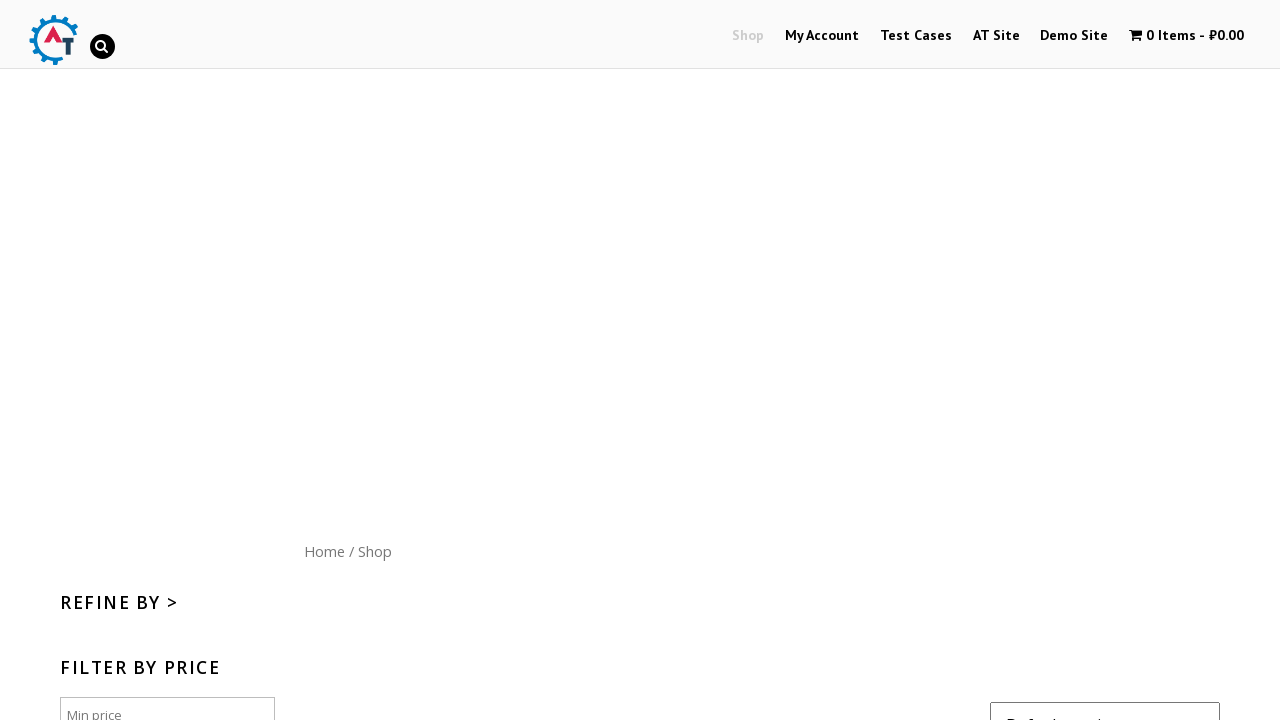

Selected 'Sort by Price (Low to High)' from the default sorting dropdown on //*[@id='content']/form/select
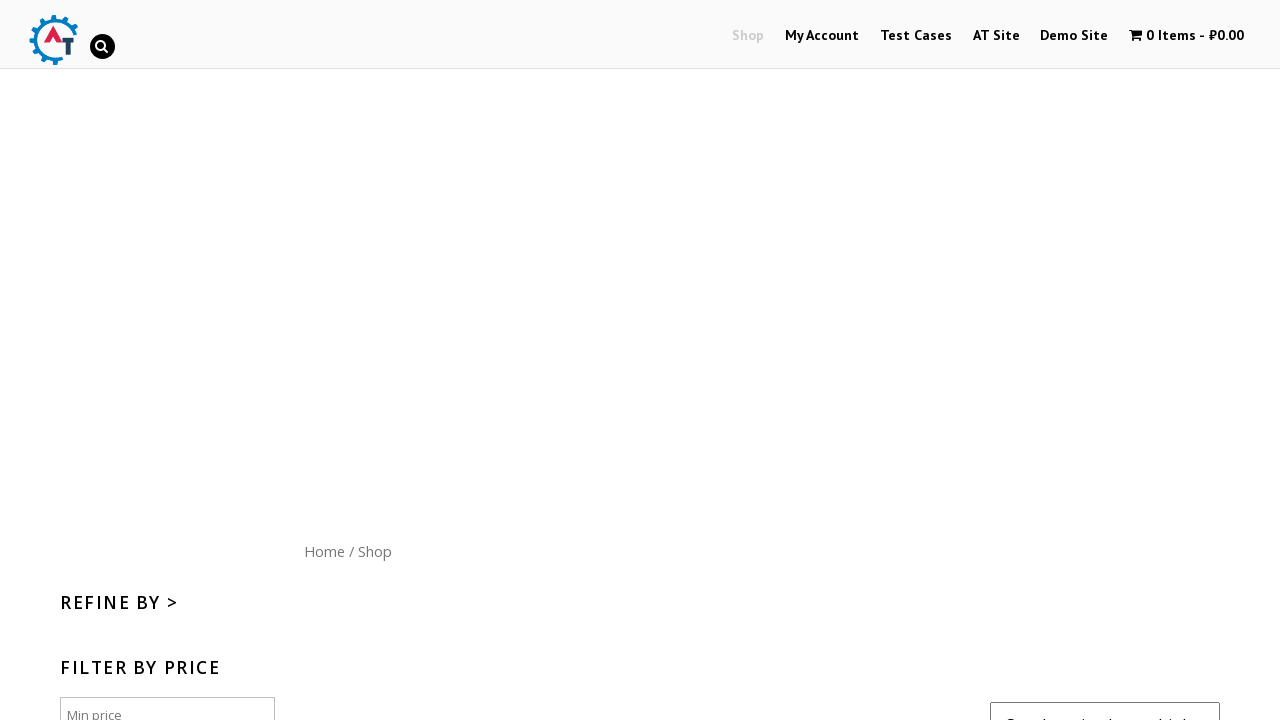

Waited for products to be sorted and page to load completely
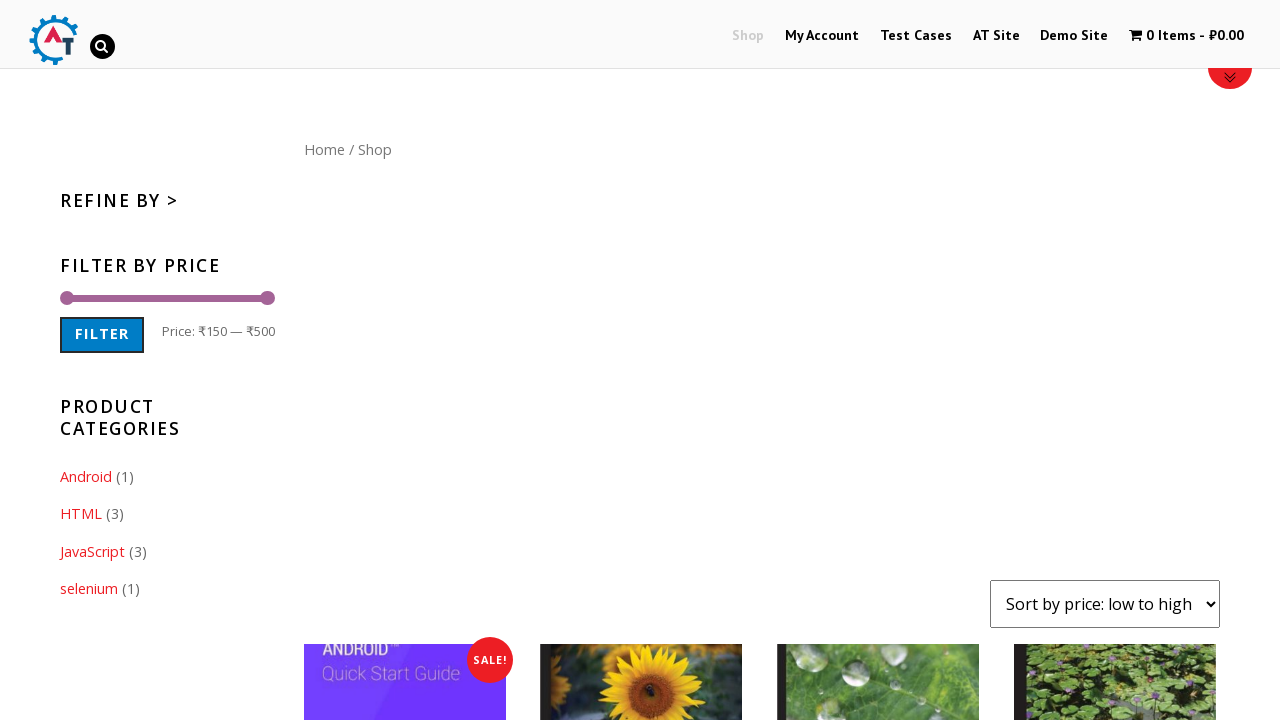

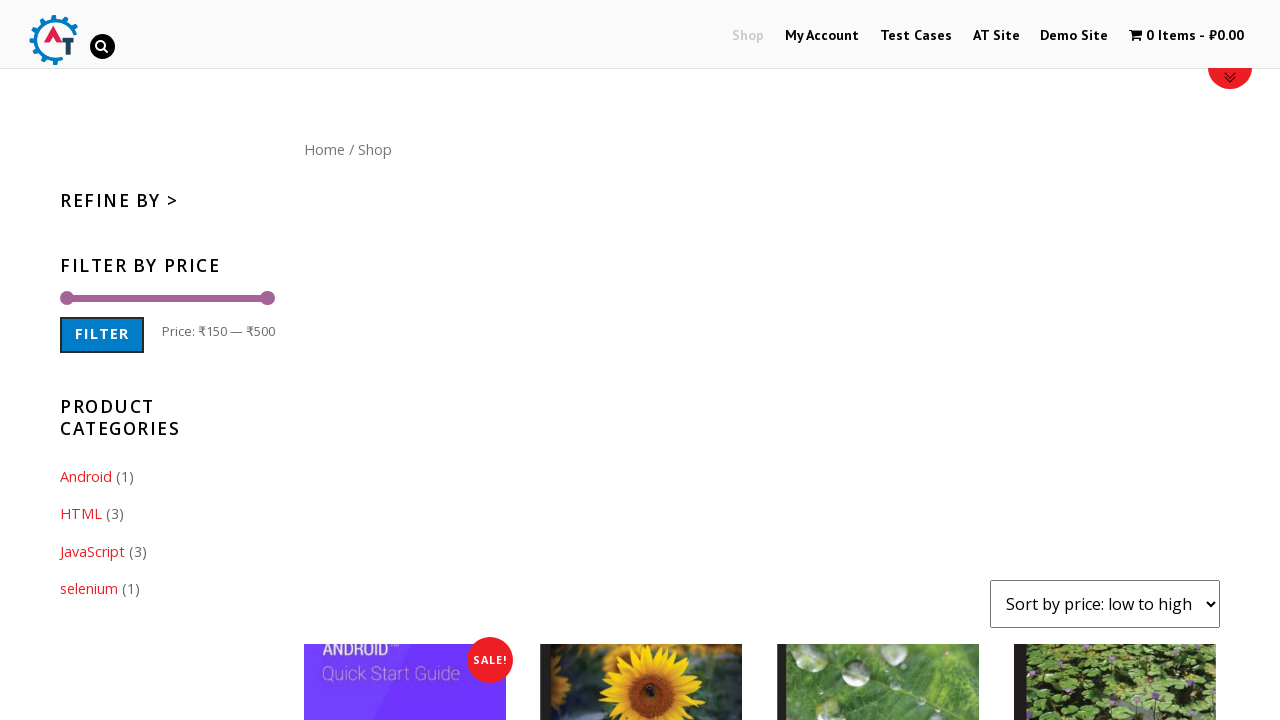